Tests that main and footer sections become visible when a todo item is added

Starting URL: https://demo.playwright.dev/todomvc

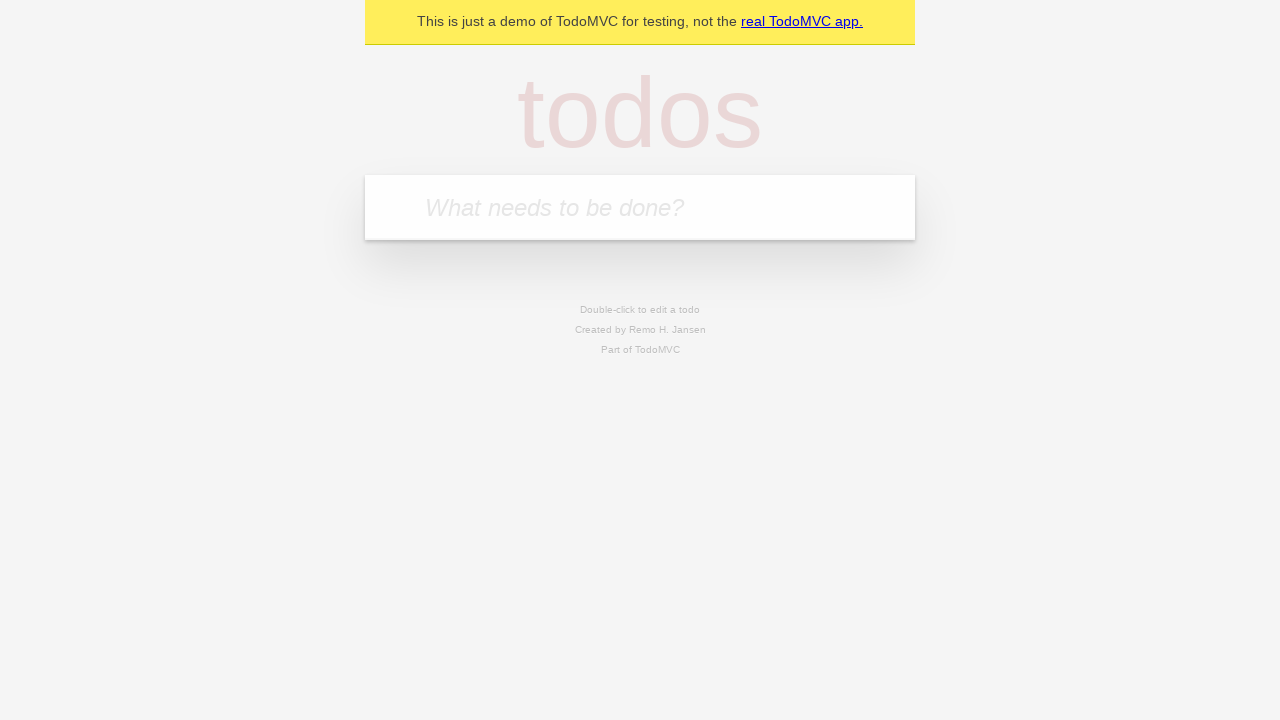

Located the 'What needs to be done?' input field
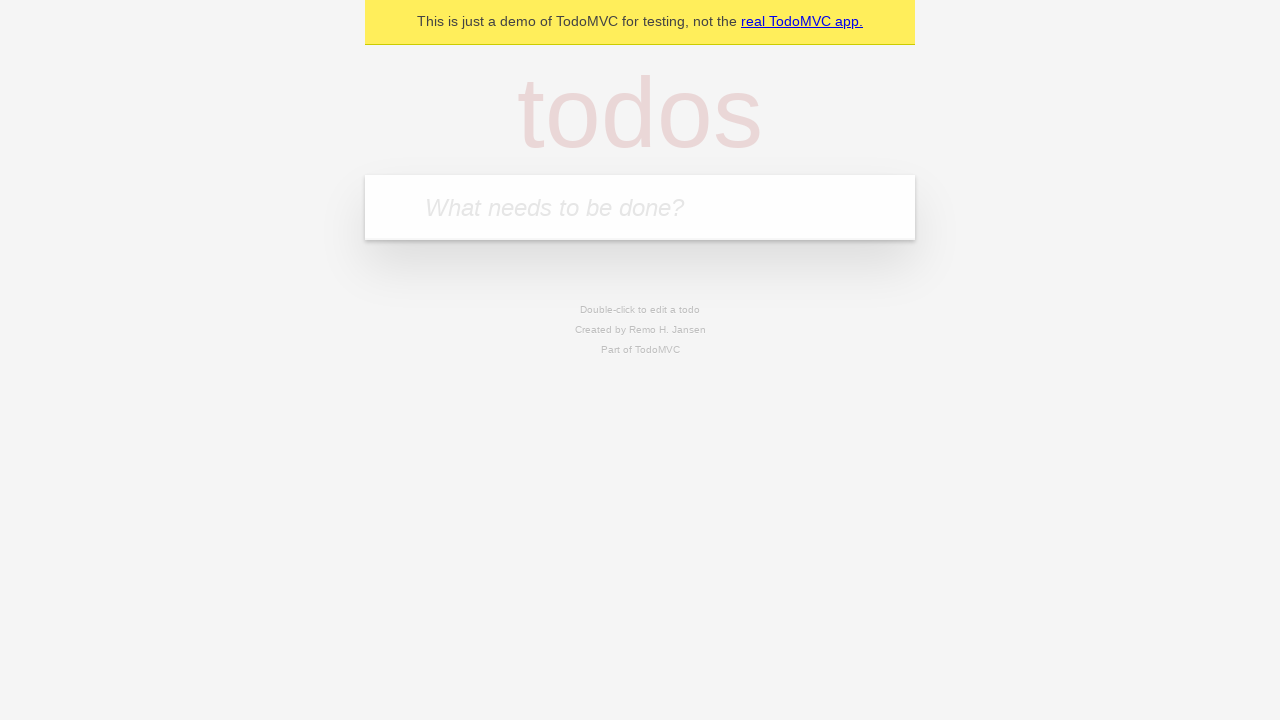

Filled todo input with 'buy some cheese' on internal:attr=[placeholder="What needs to be done?"i]
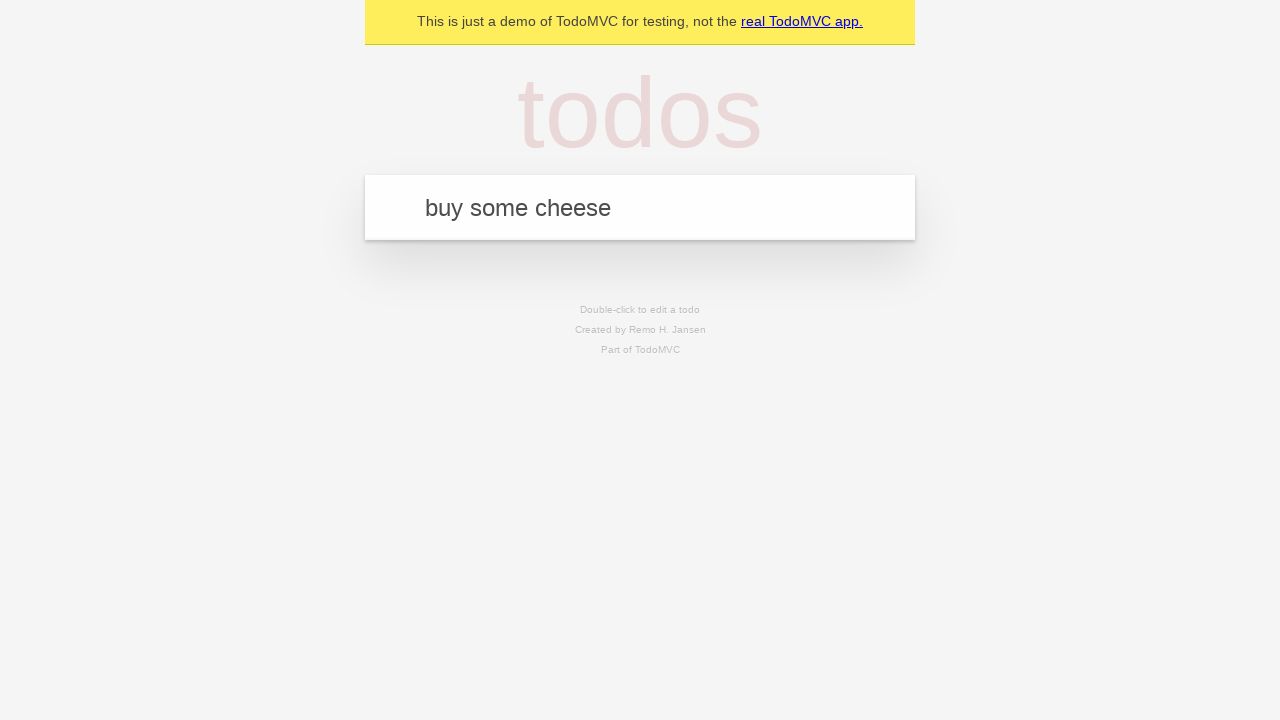

Pressed Enter to add the todo item on internal:attr=[placeholder="What needs to be done?"i]
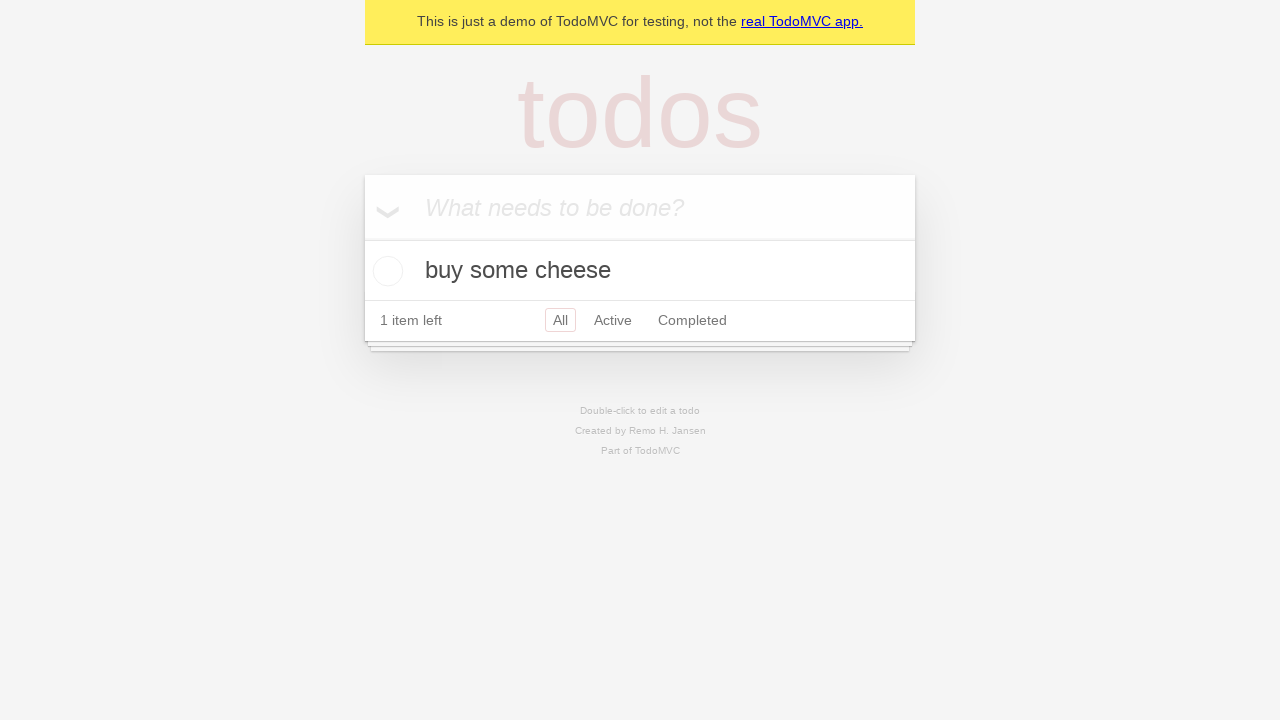

Main section (#main) became visible after adding todo item
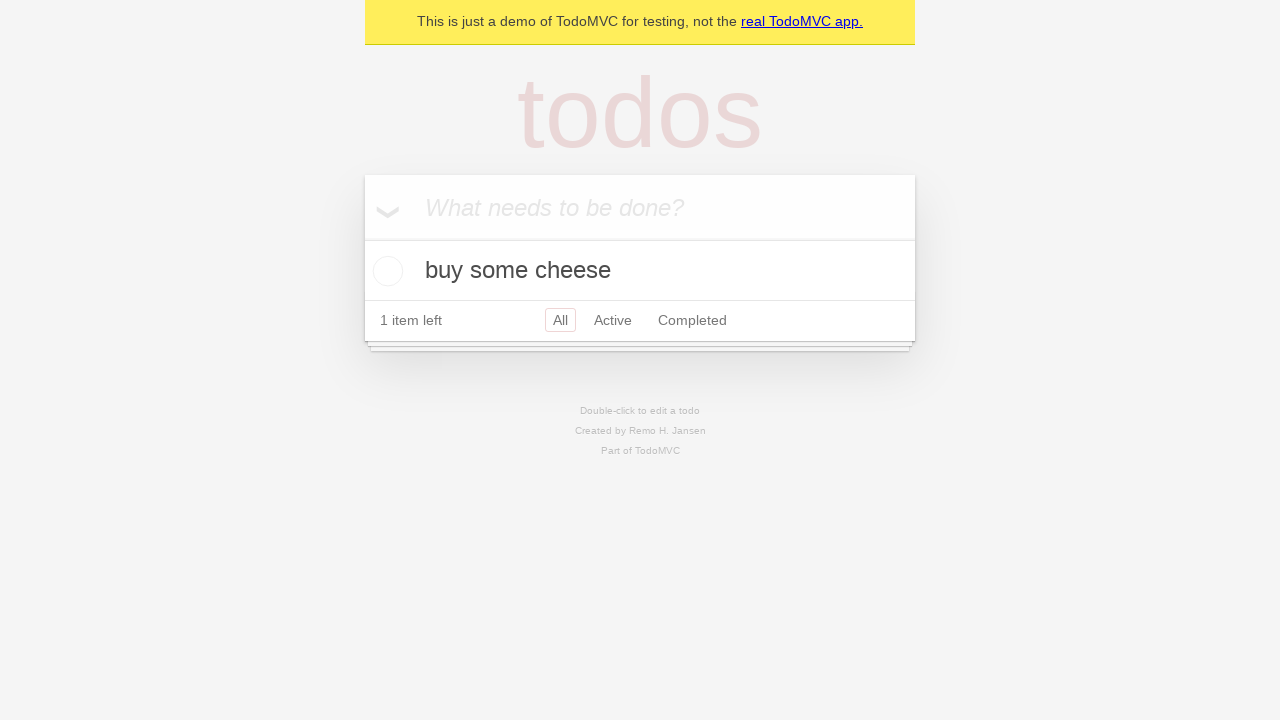

Footer section (#footer) became visible after adding todo item
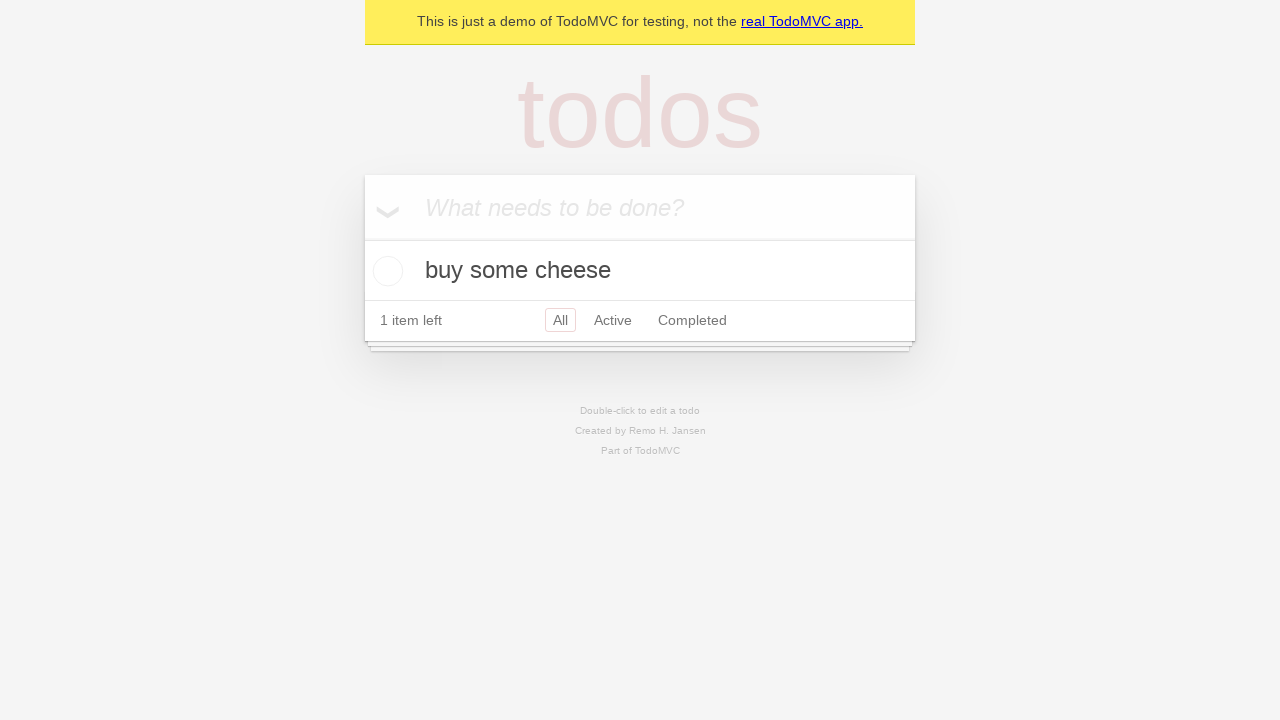

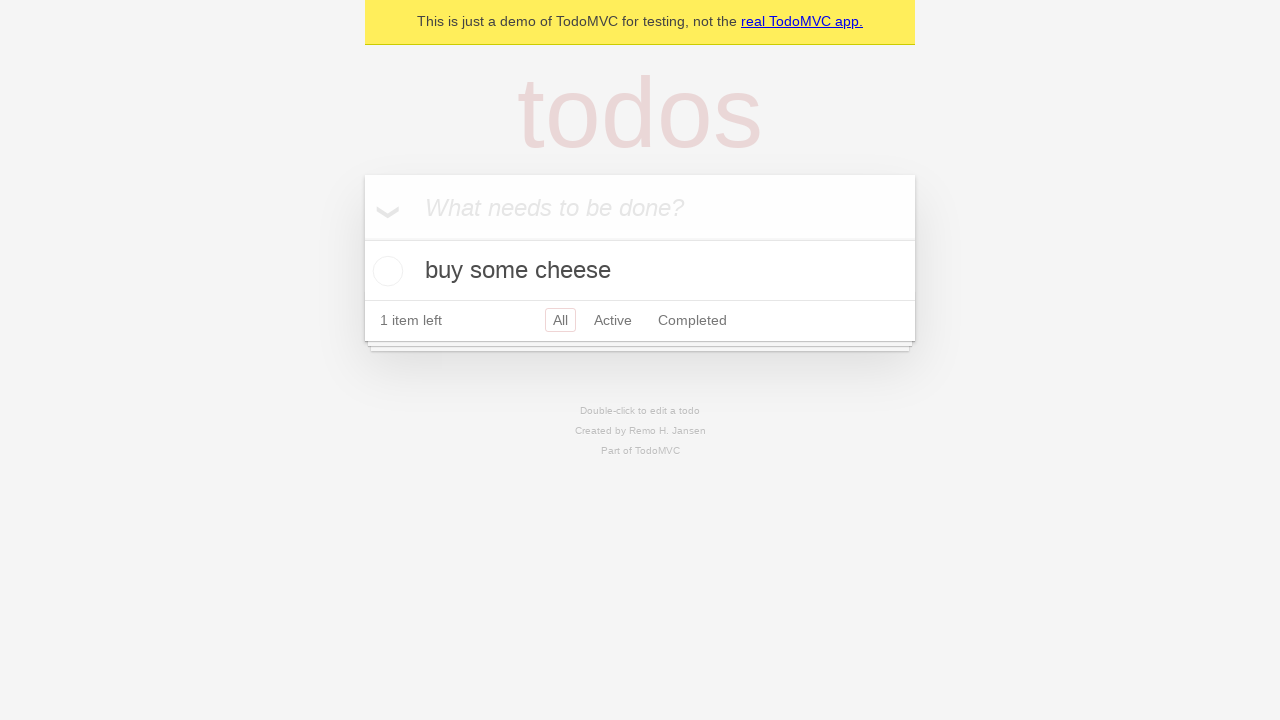